Tests accepting edited text by clicking away from the input field (blur event).

Starting URL: https://demo.playwright.dev/todomvc

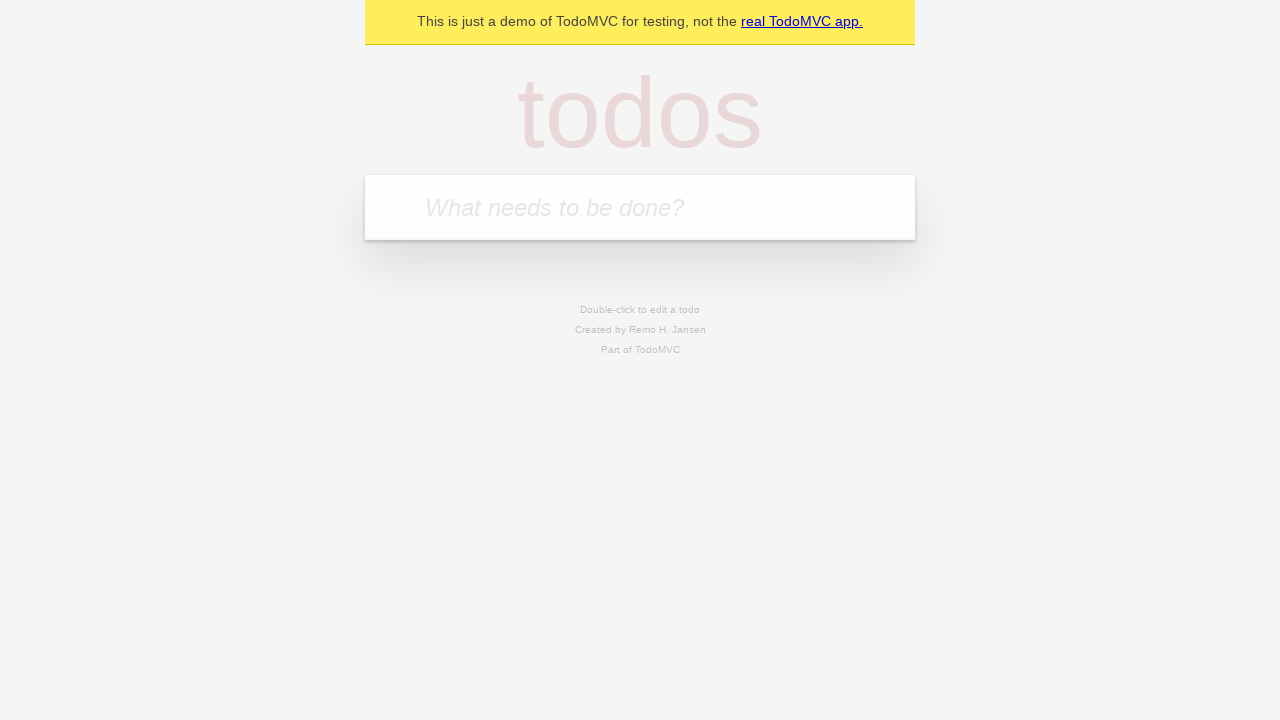

Filled new todo input with 'water plants' on .new-todo
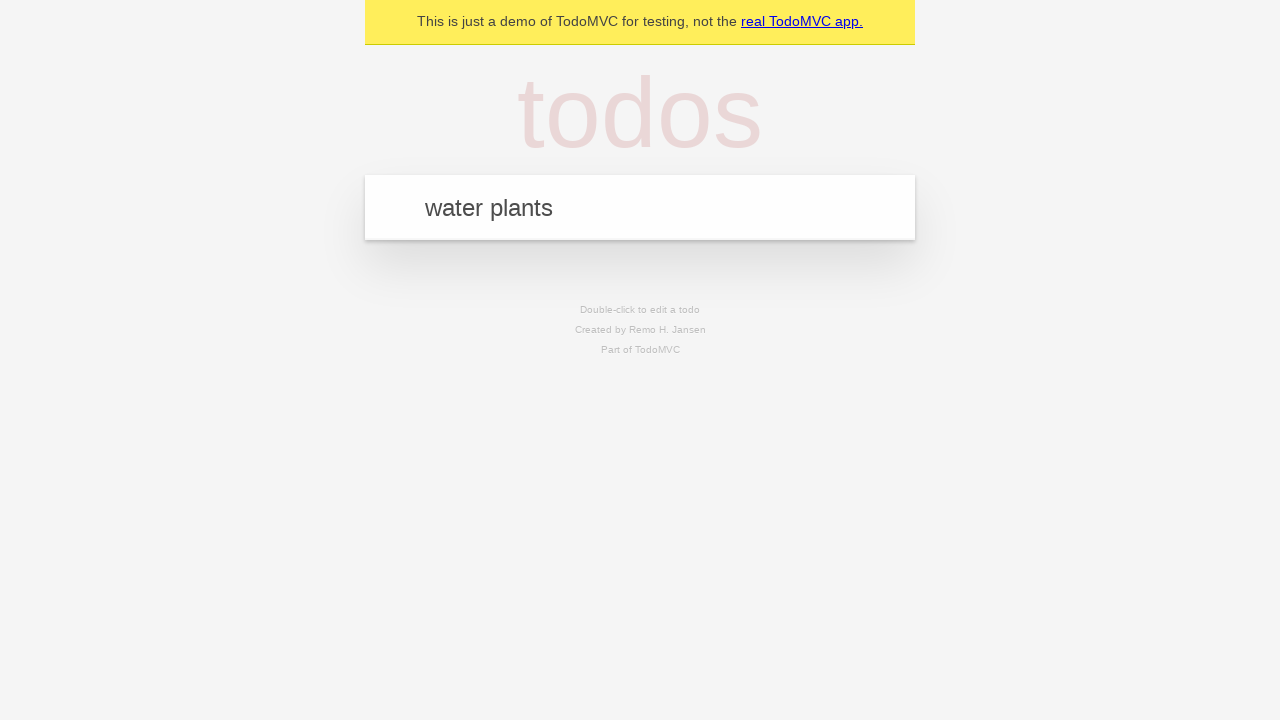

Pressed Enter to add first task on .new-todo
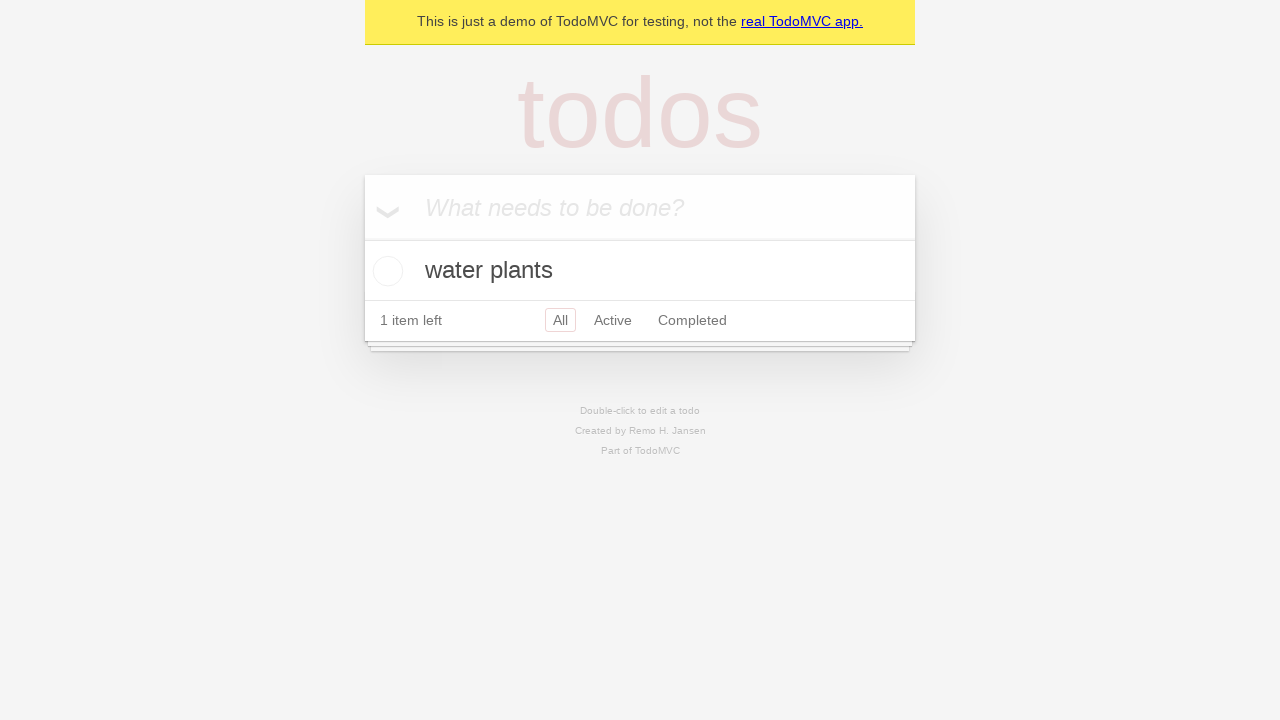

Filled new todo input with 'clean fridge' on .new-todo
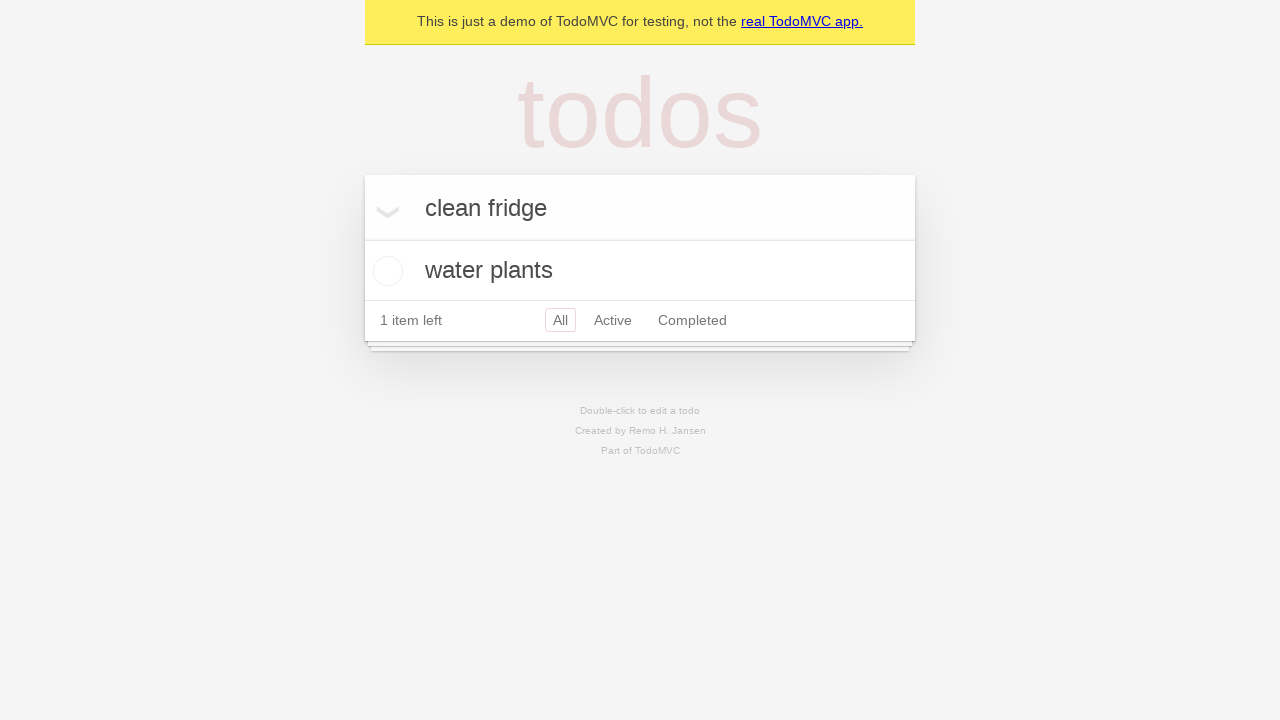

Pressed Enter to add second task on .new-todo
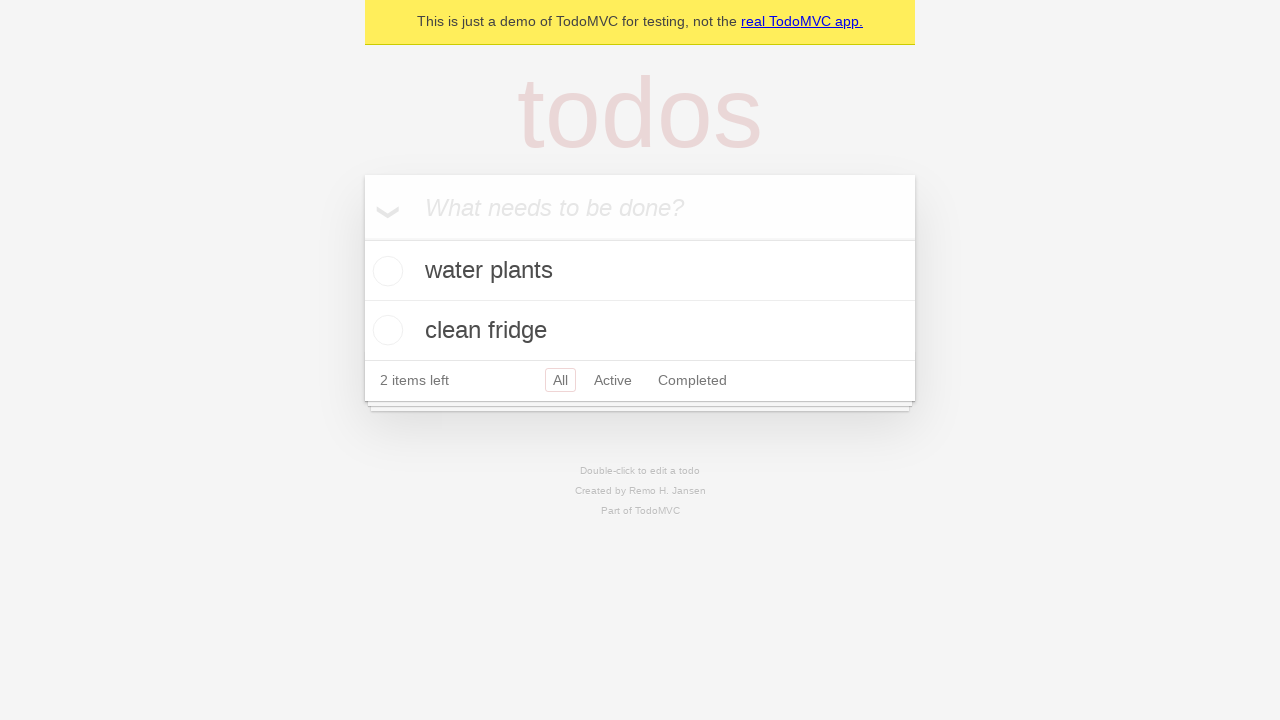

Filled new todo input with 'fold laundry' on .new-todo
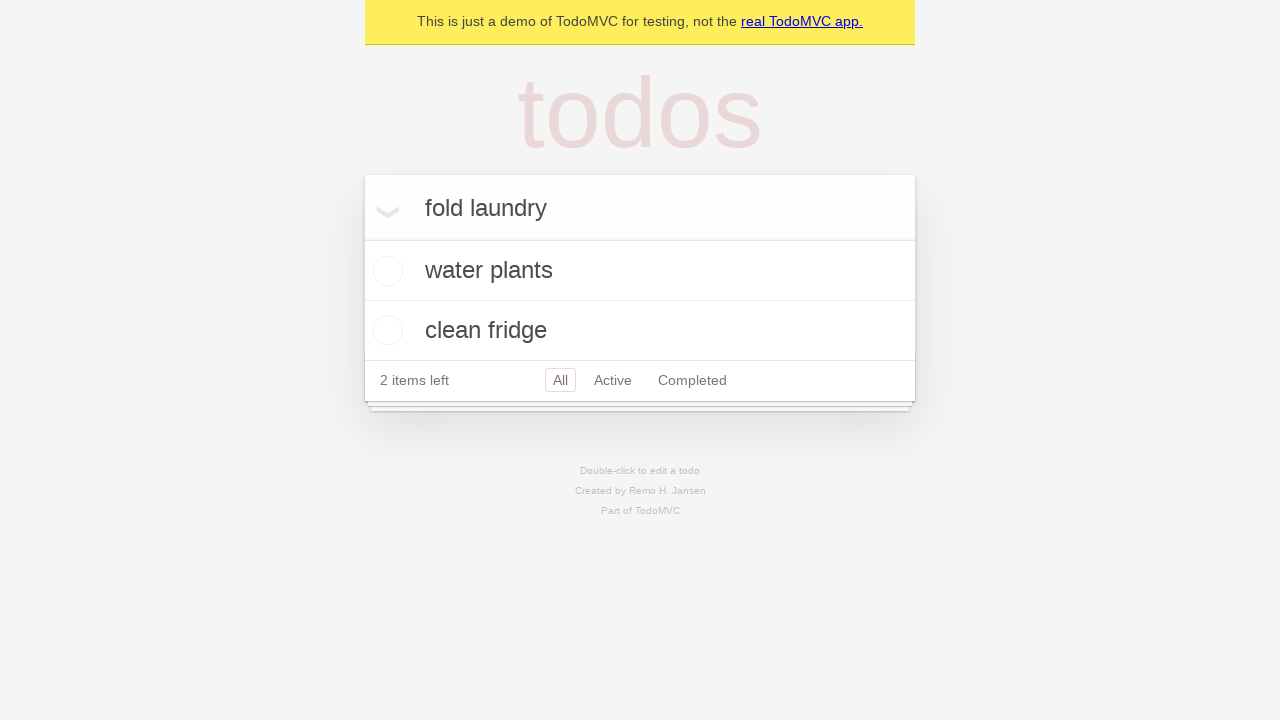

Pressed Enter to add third task on .new-todo
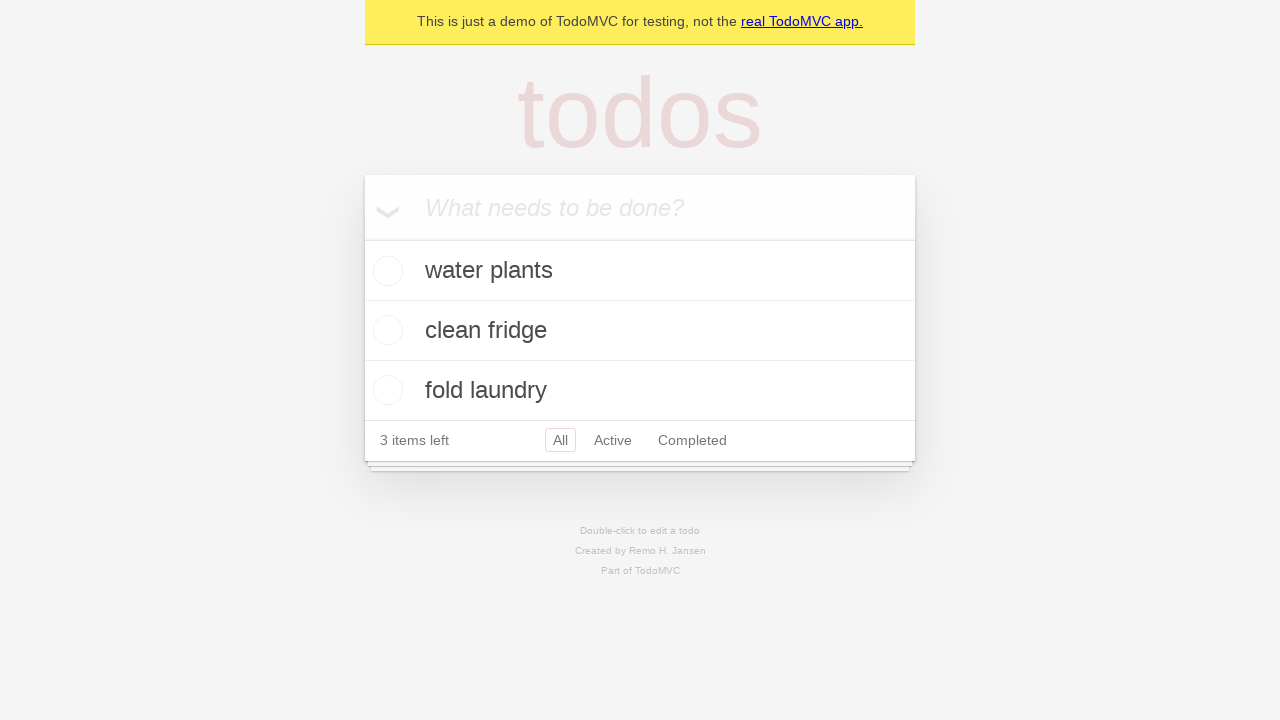

Double-clicked second task to enter edit mode at (640, 331) on .todo-list li >> nth=1
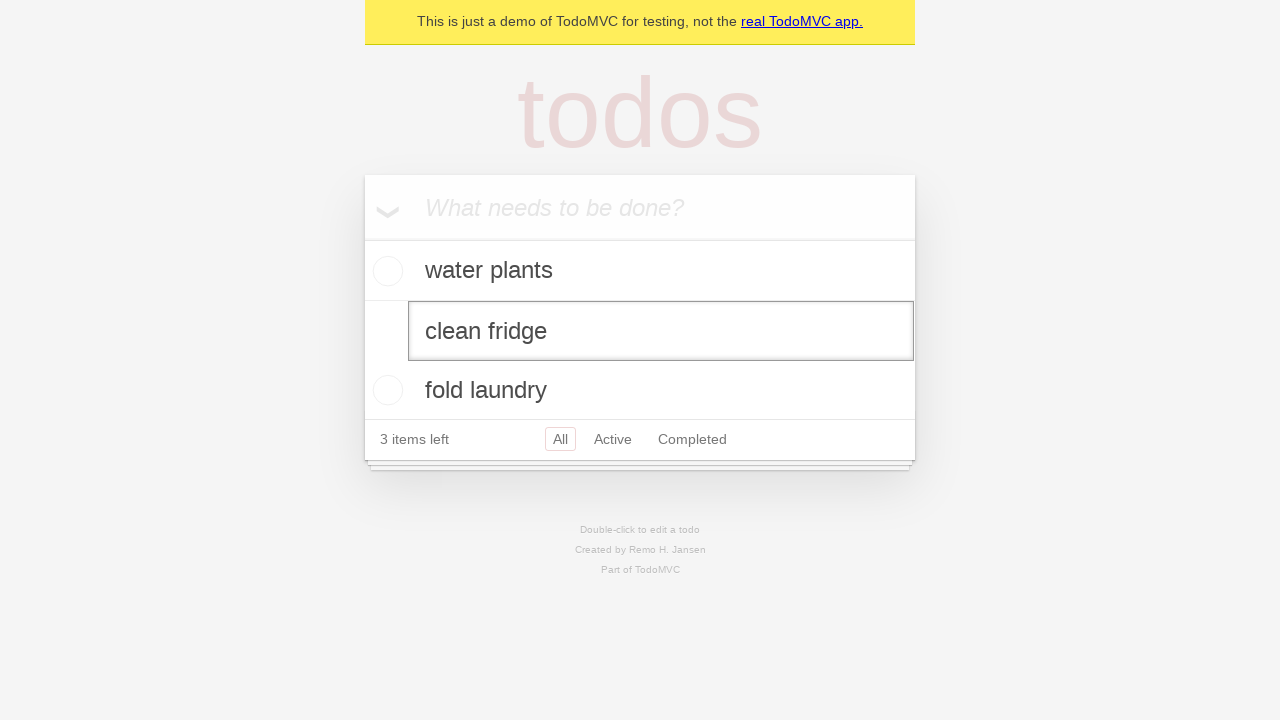

Filled edit field with new text 'figure out what that weird smell in the fridge is' on .todo-list li.editing .edit
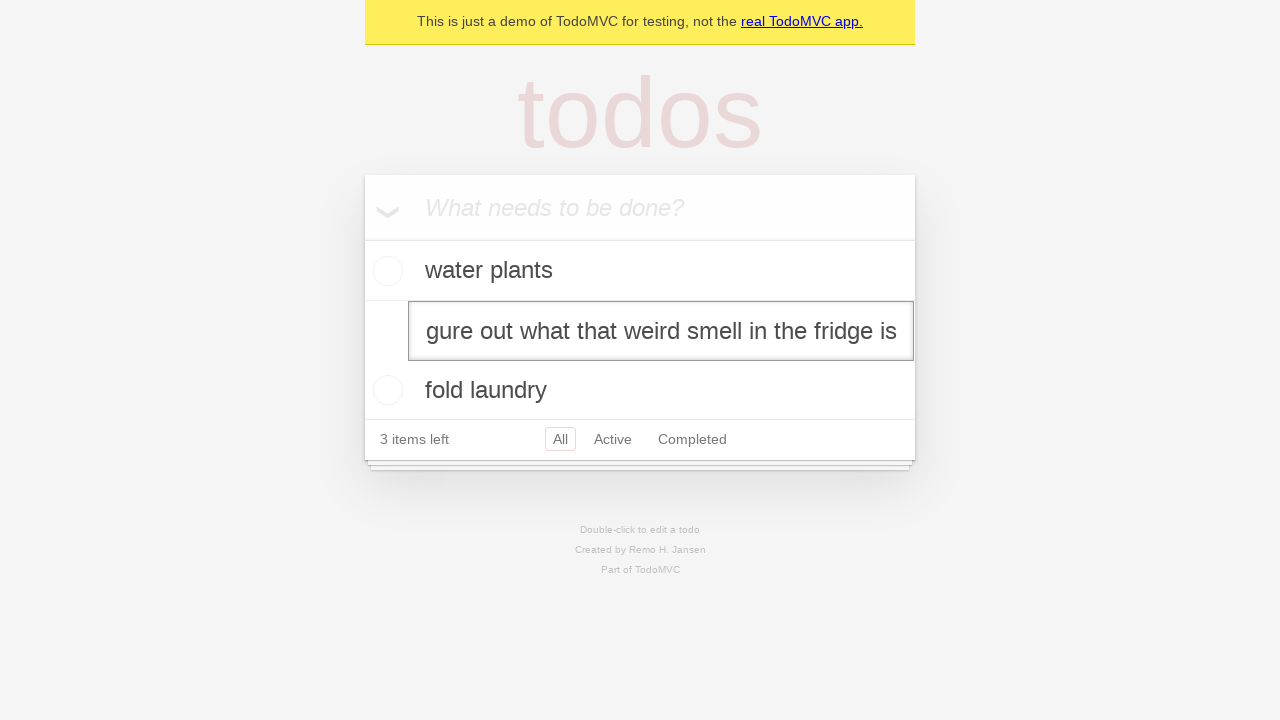

Clicked away from edit field to accept edited text via blur event at (640, 271) on .todo-list li >> nth=0
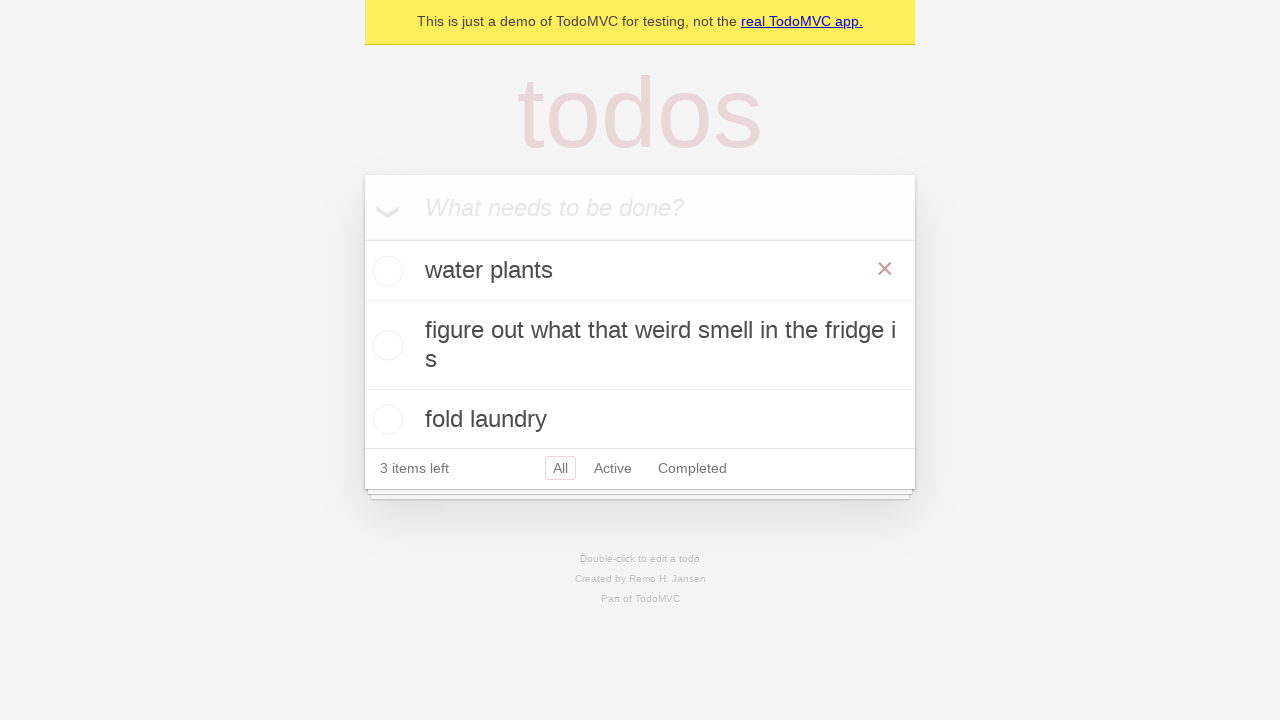

Waited for todo list items to be visible
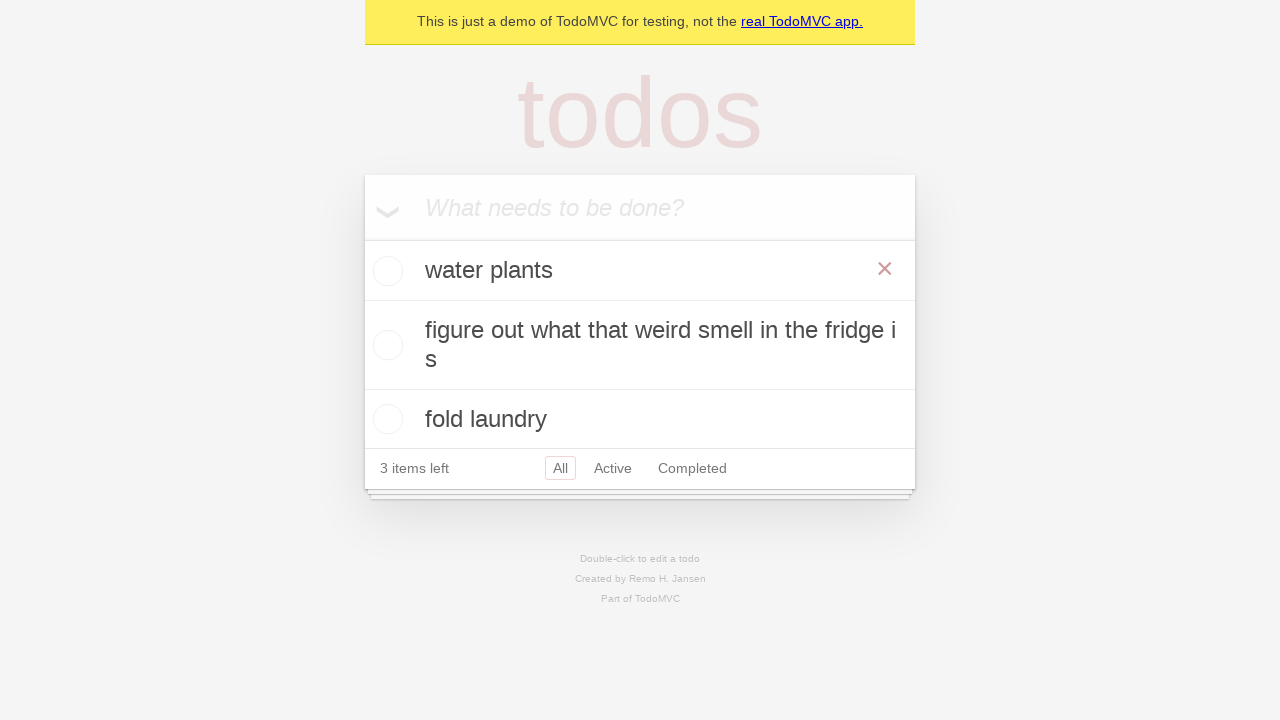

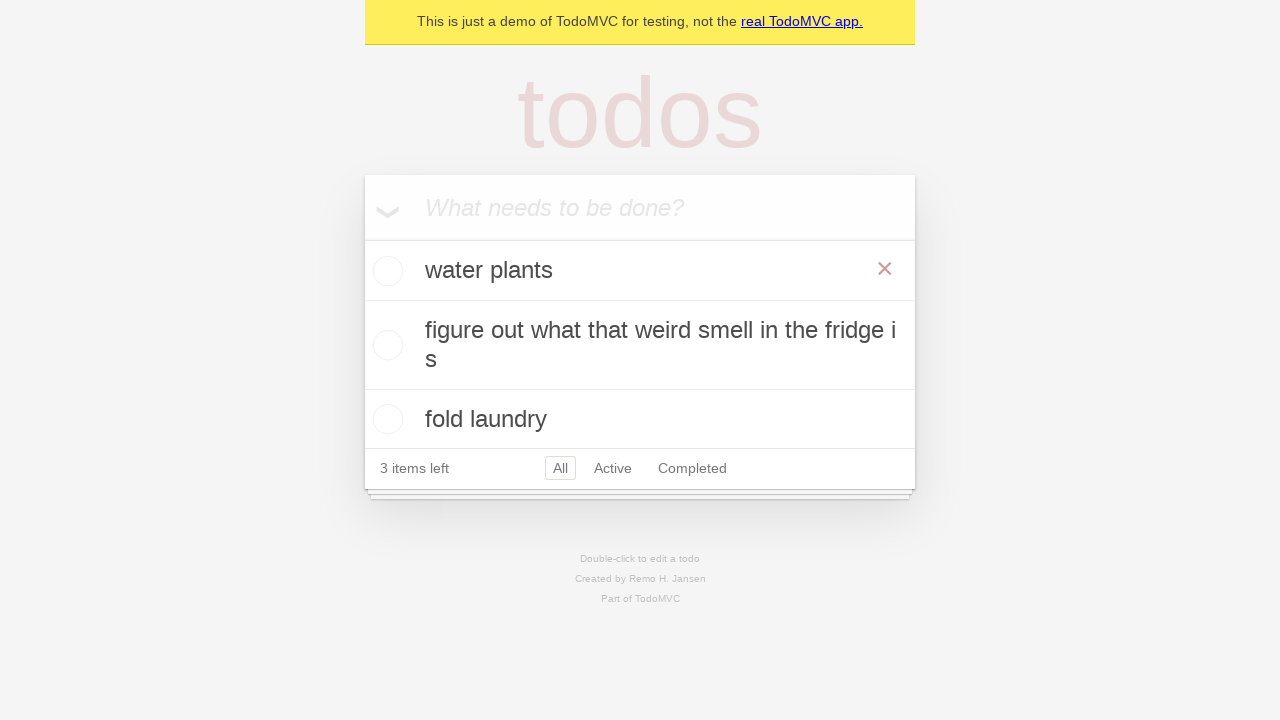